Tests dynamic dropdown functionality by selecting origin and destination cities in a flight booking interface

Starting URL: https://rahulshettyacademy.com/dropdownsPractise/

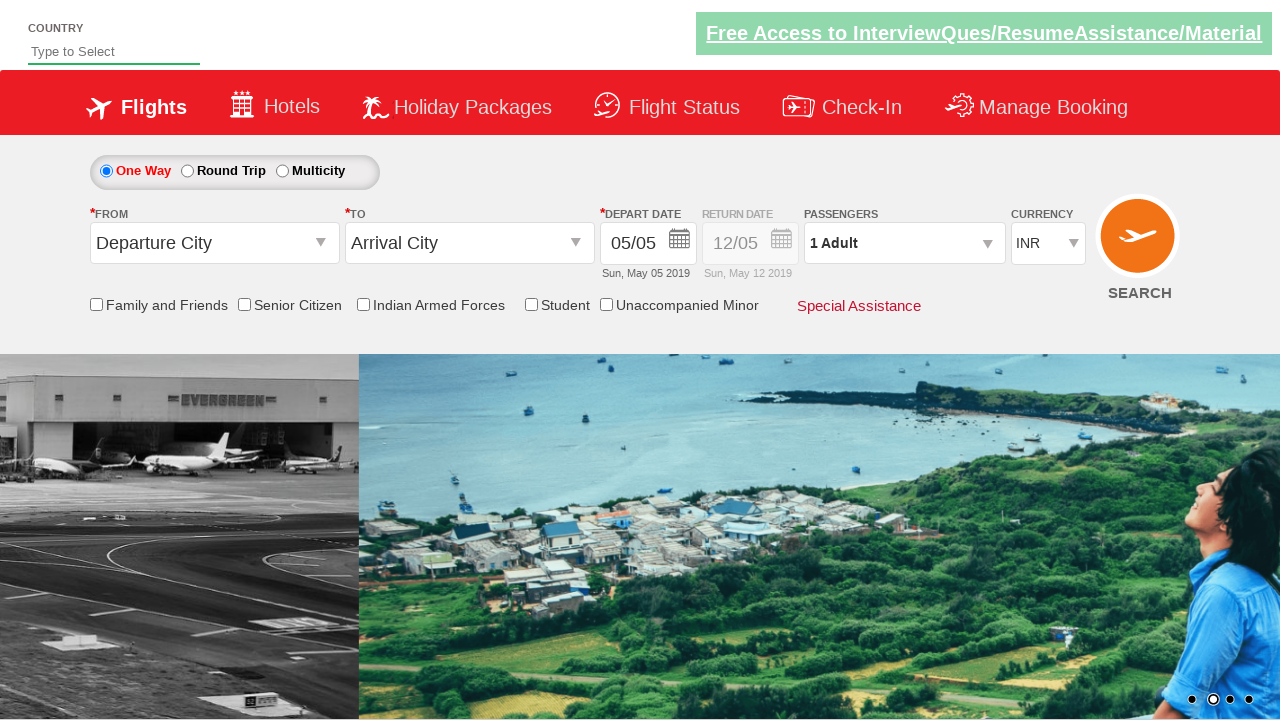

Clicked on origin station dropdown at (214, 243) on #ctl00_mainContent_ddl_originStation1_CTXT
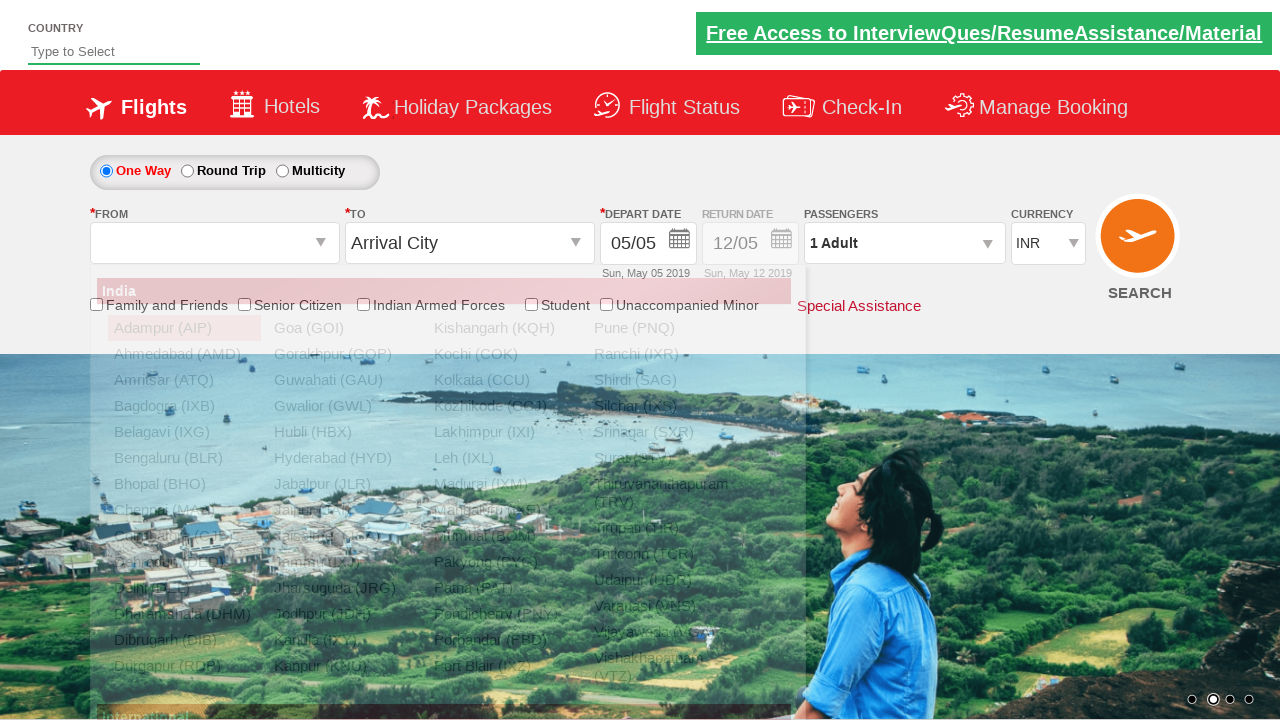

Selected Bangalore (BLR) as origin city at (184, 458) on a[value='BLR']
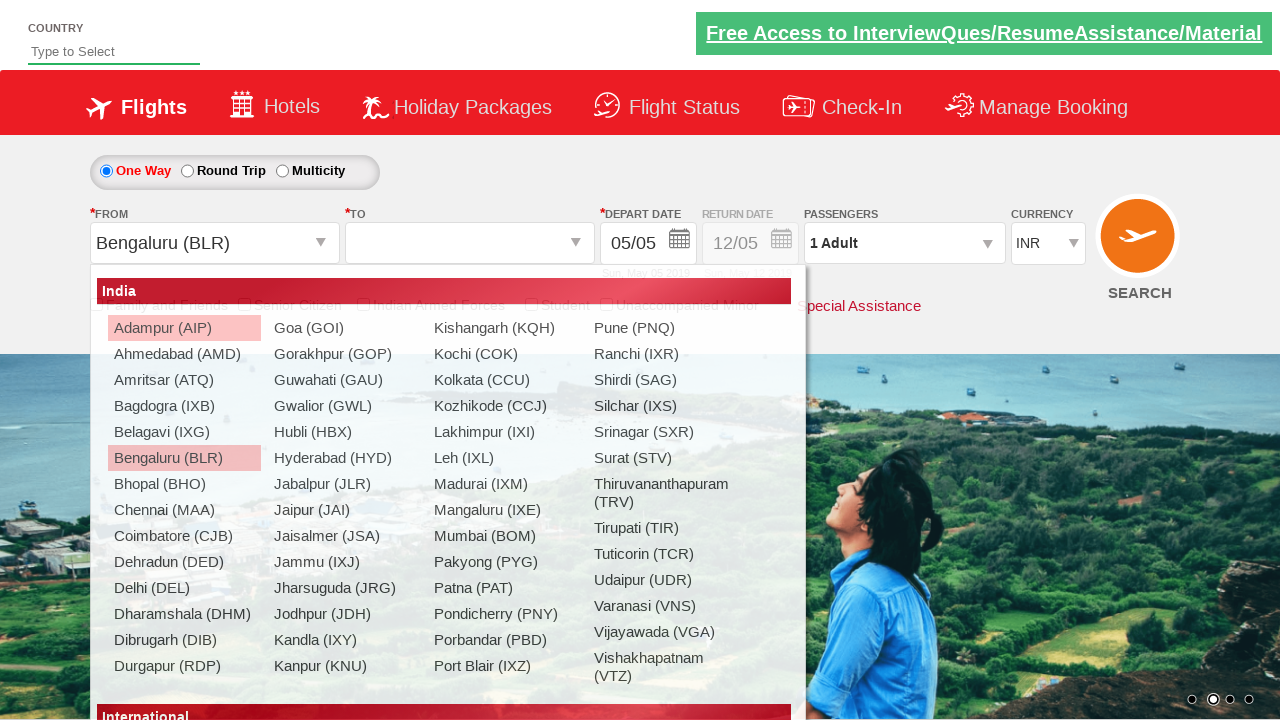

Waited for destination dropdown to update
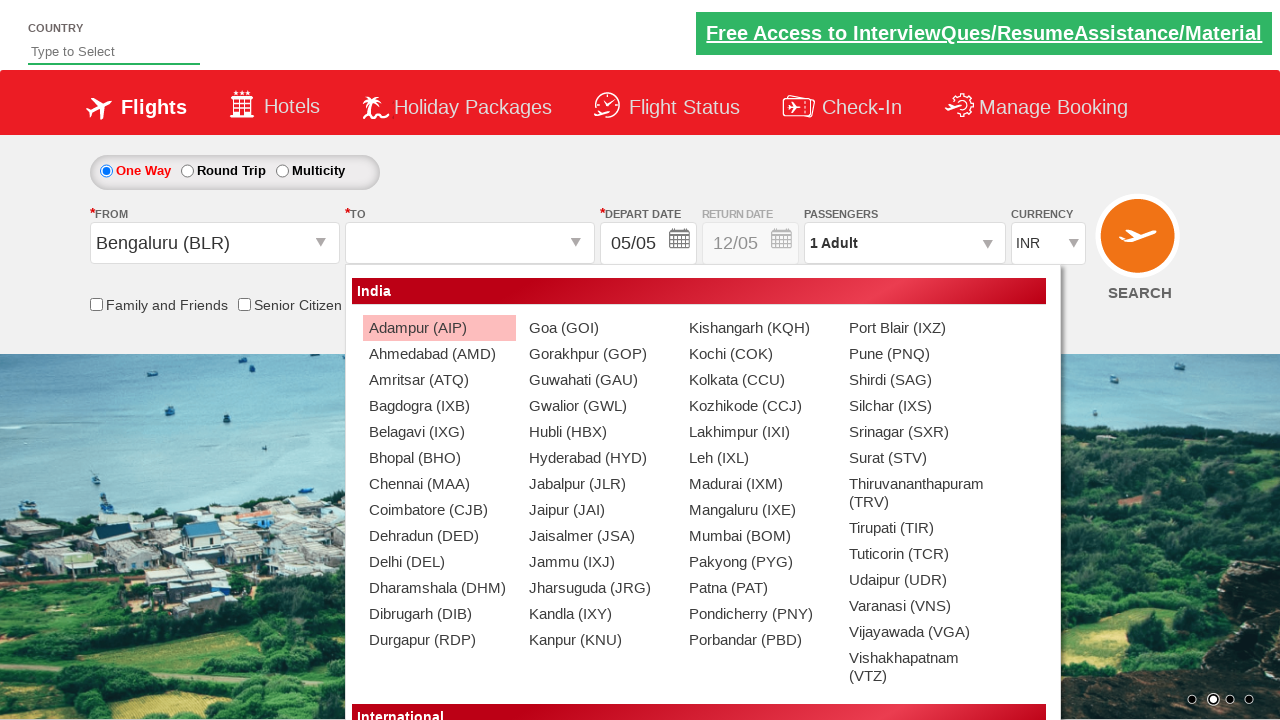

Selected Chennai (MAA) as destination city at (439, 484) on div#glsctl00_mainContent_ddl_destinationStation1_CTNR a[value='MAA']
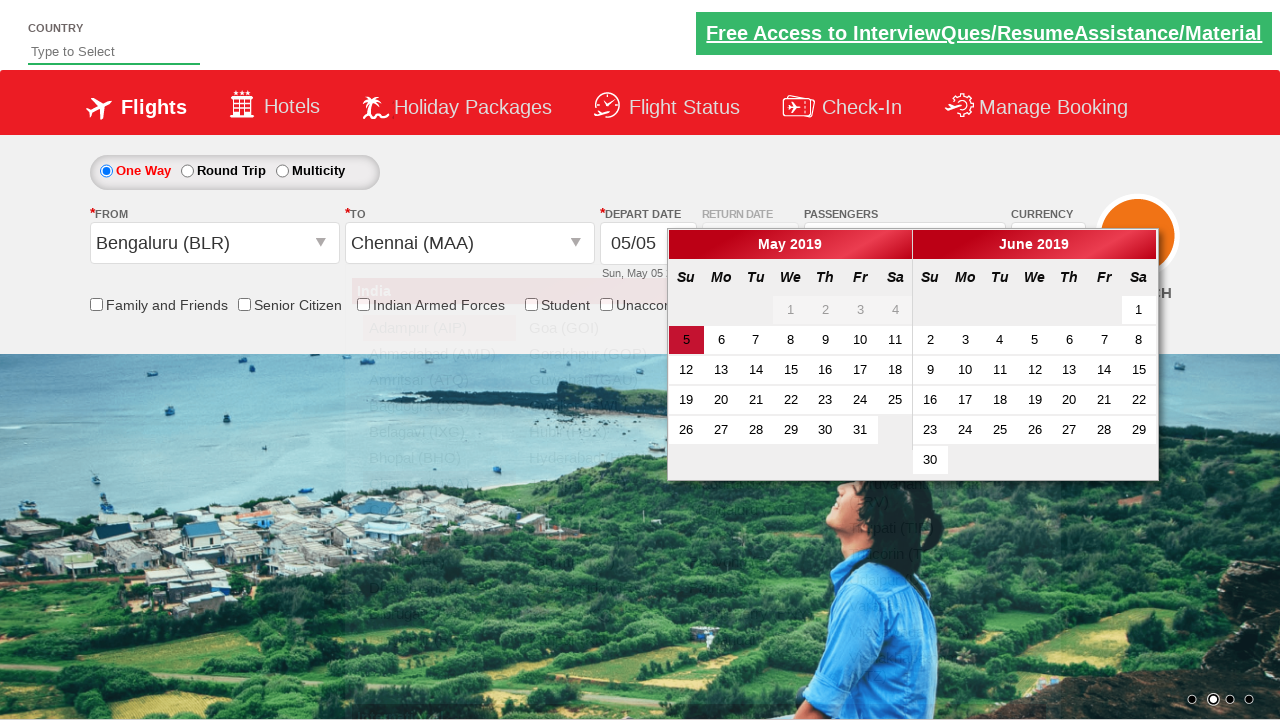

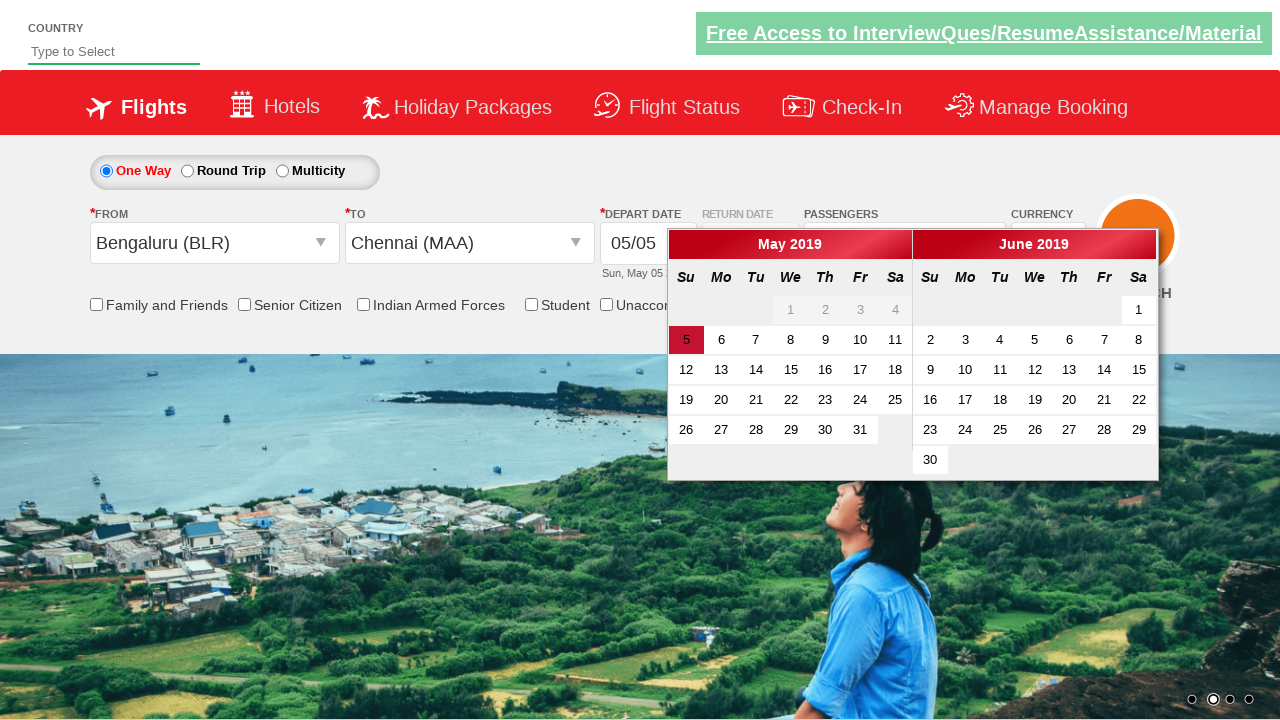